Navigates to WiseQuarter homepage, refreshes the page, and verifies the URL contains "wisequarter"

Starting URL: https://www.wisequarter.com

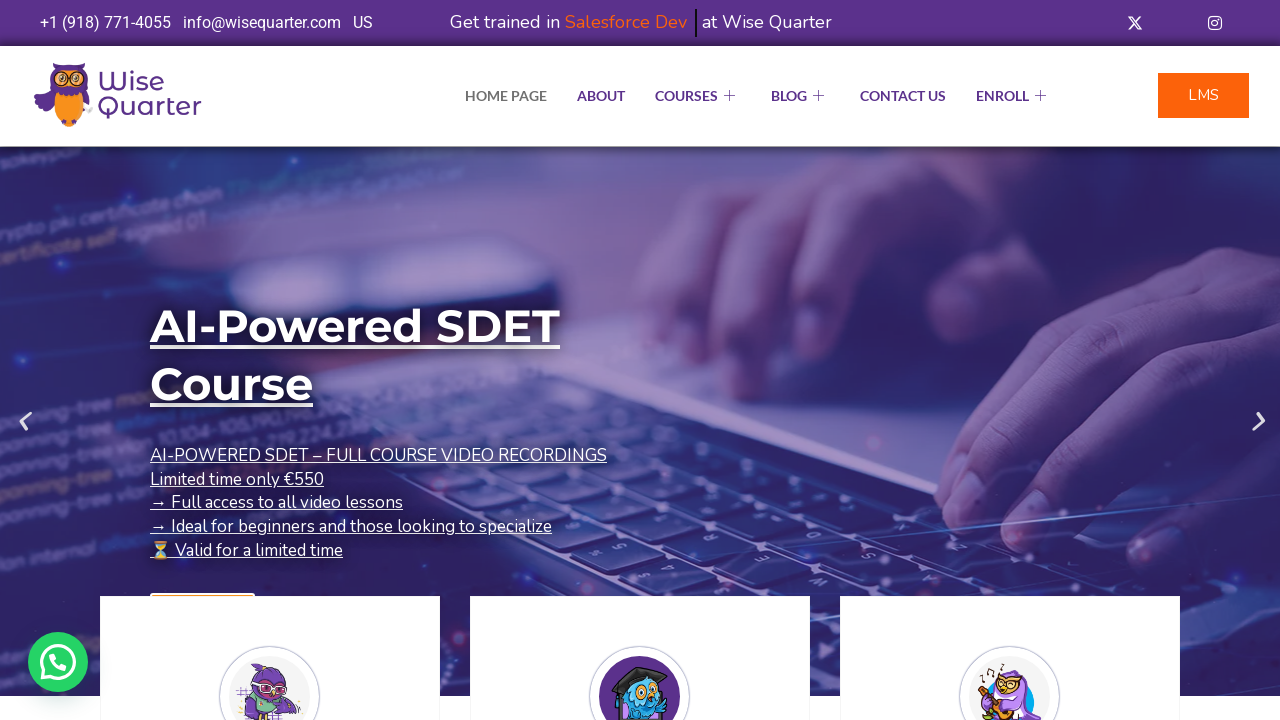

Page loaded and DOM content ready
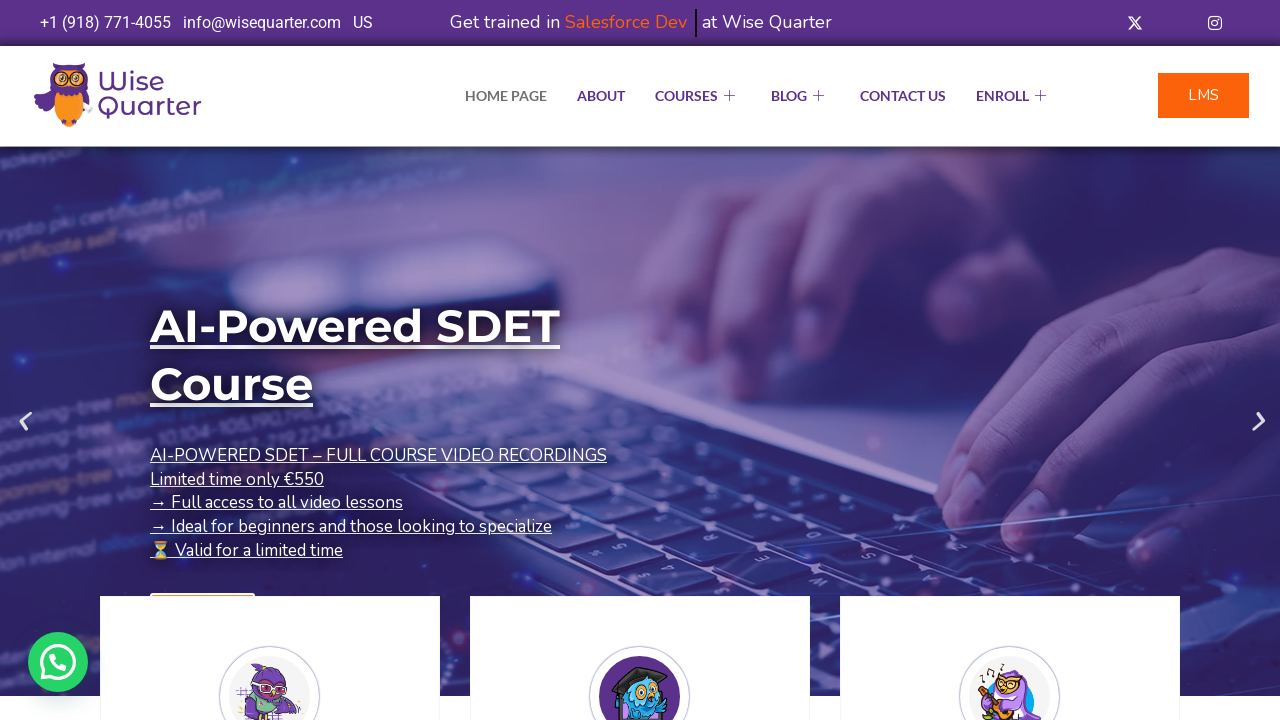

Page refreshed
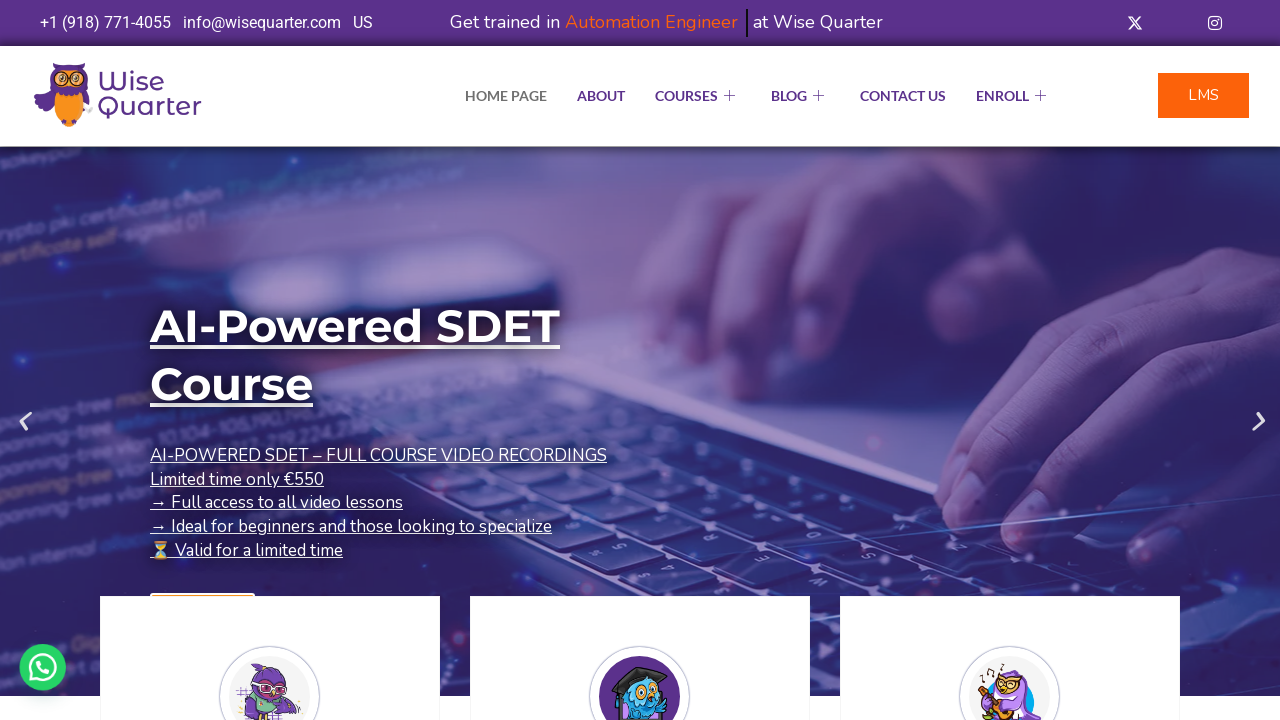

Verified URL contains 'wisequarter'
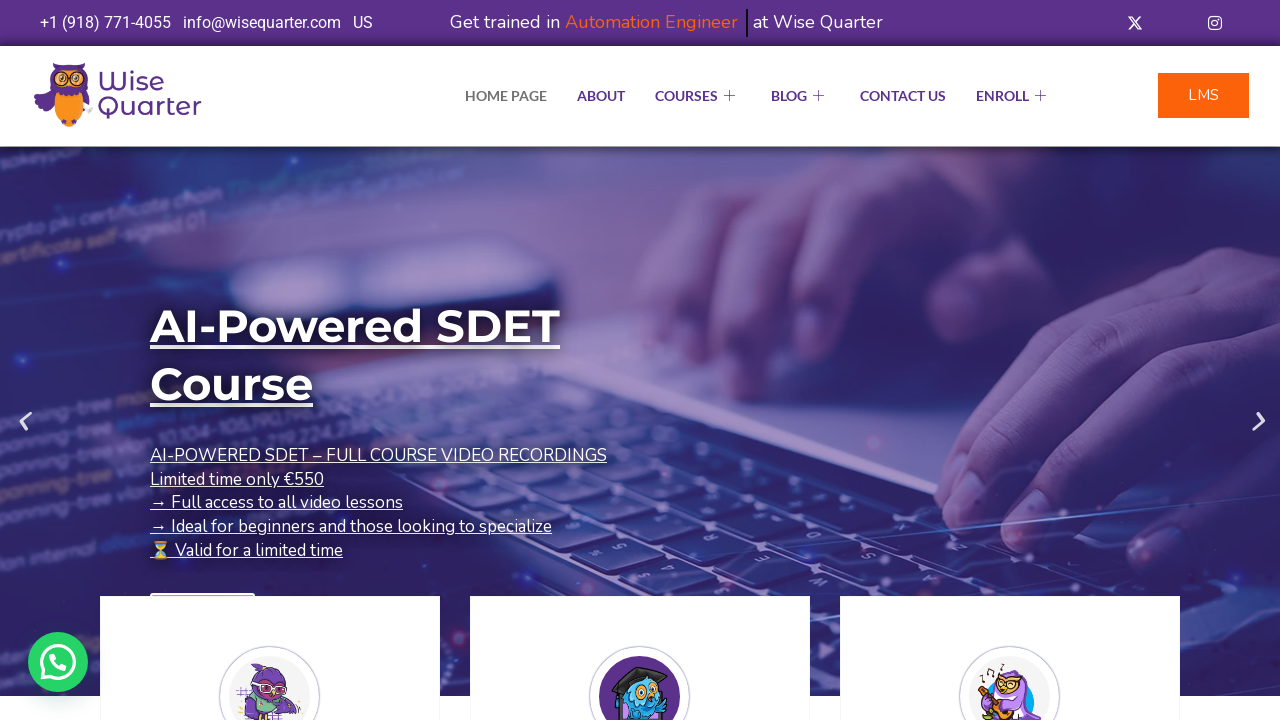

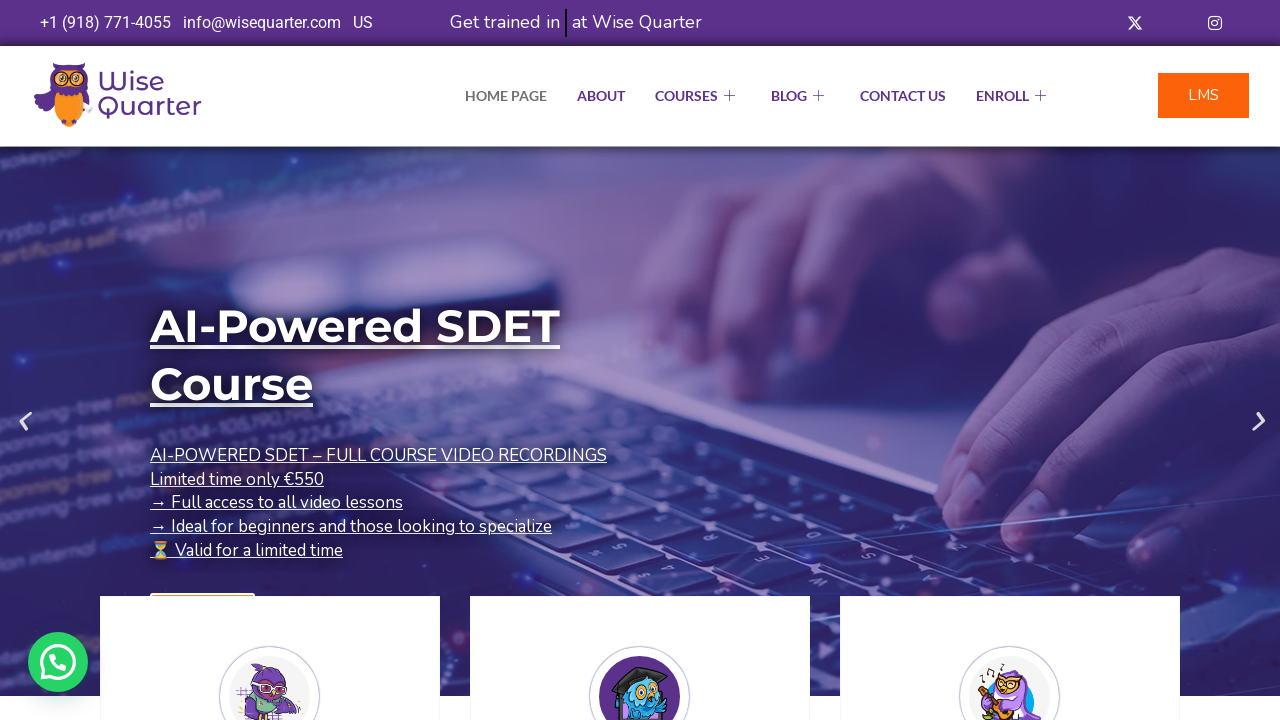